Tests form filling functionality on a practice Angular page by entering name, email, password fields and selecting an option from a gender dropdown.

Starting URL: https://rahulshettyacademy.com/angularpractice/

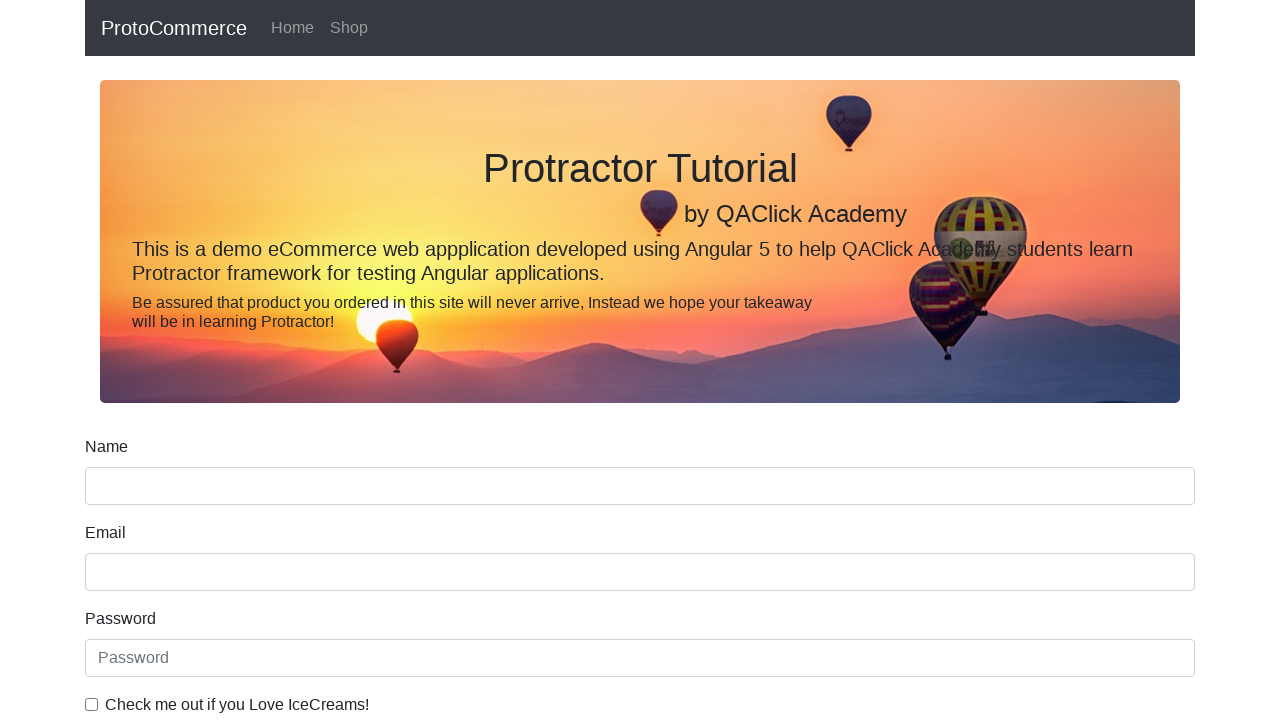

Filled name field with 'Anup' on input[name='name']
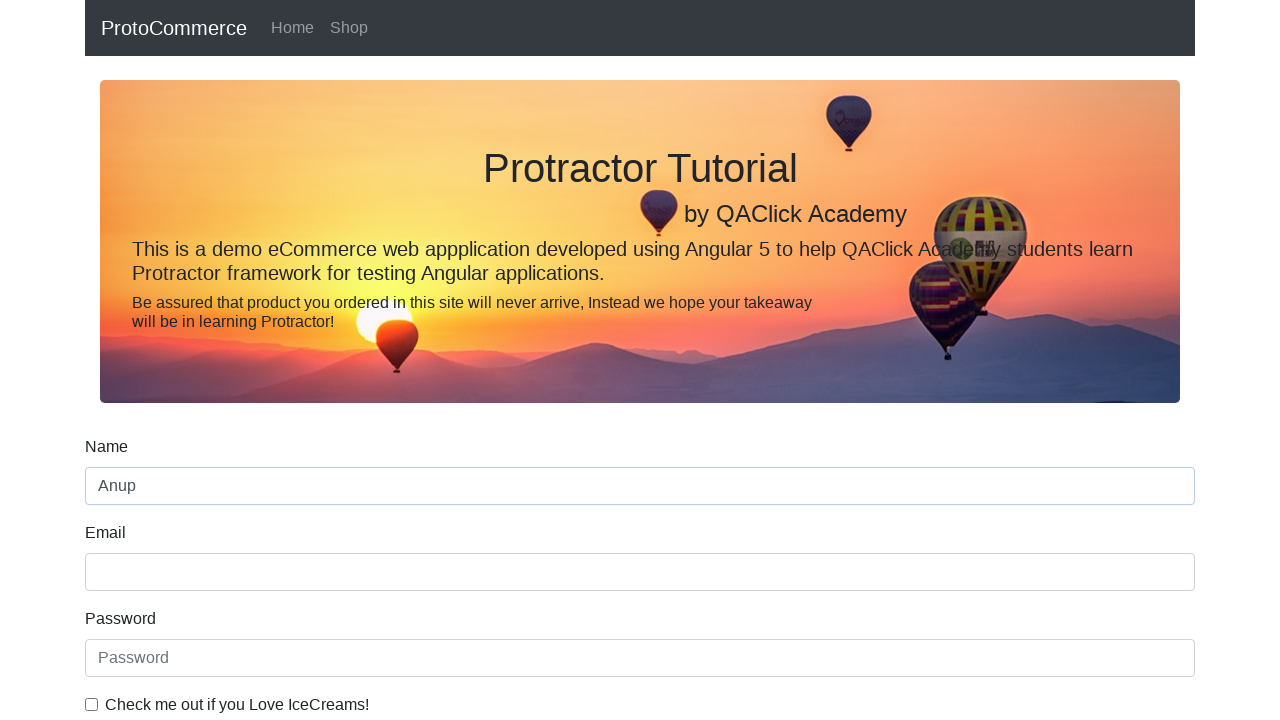

Filled email field with 'anupcg06433@gmail.com' on input[name='email']
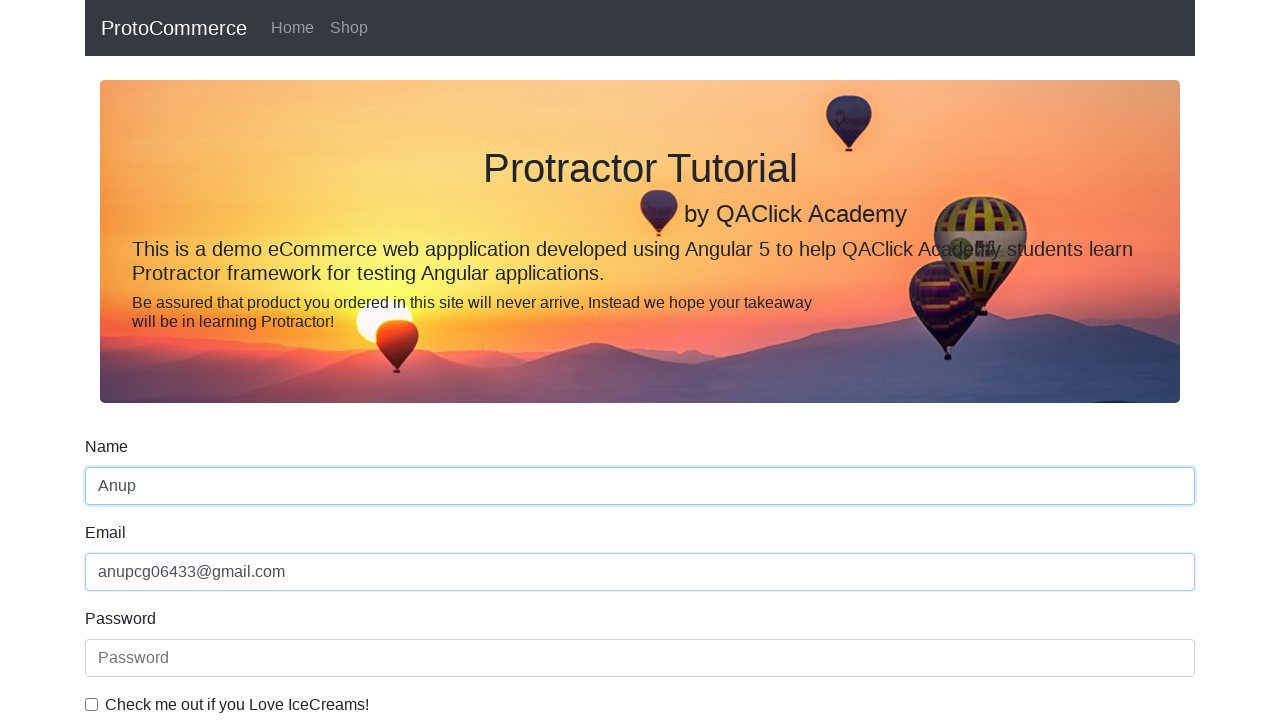

Filled password field with '123456' on #exampleInputPassword1
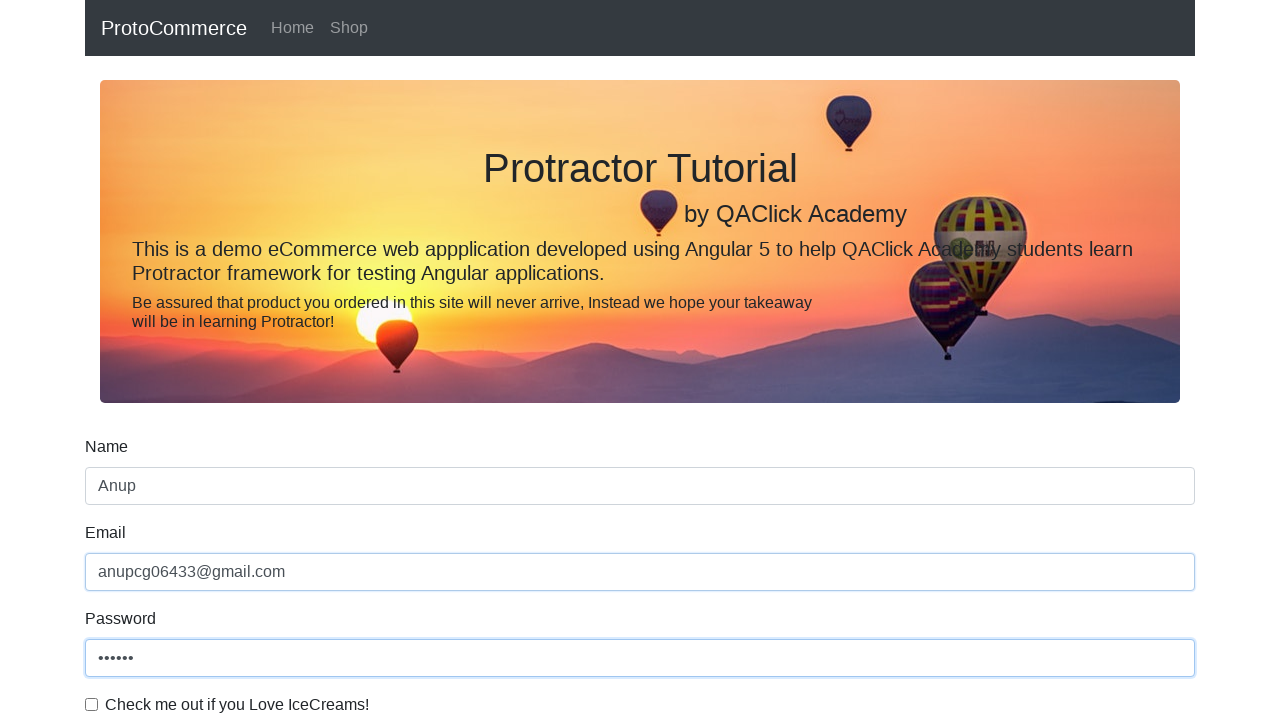

Selected 'Female' from gender dropdown on #exampleFormControlSelect1
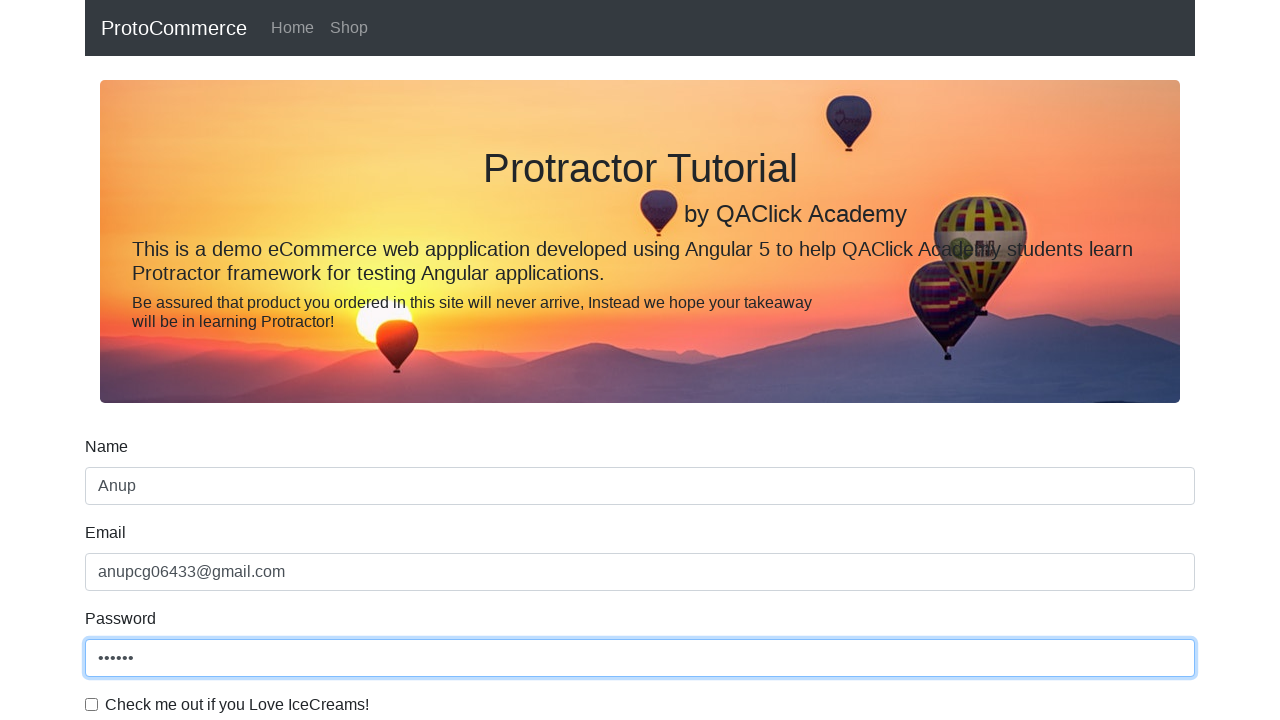

Selected first option (index 0) from gender dropdown on #exampleFormControlSelect1
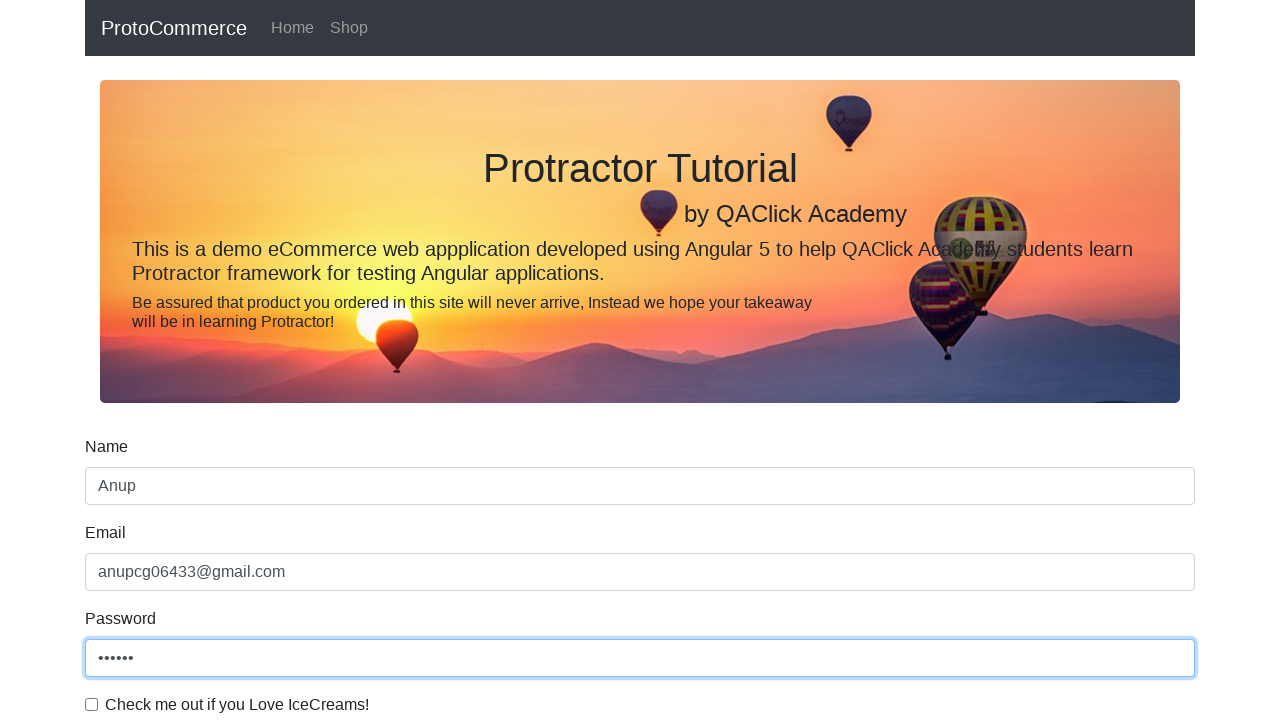

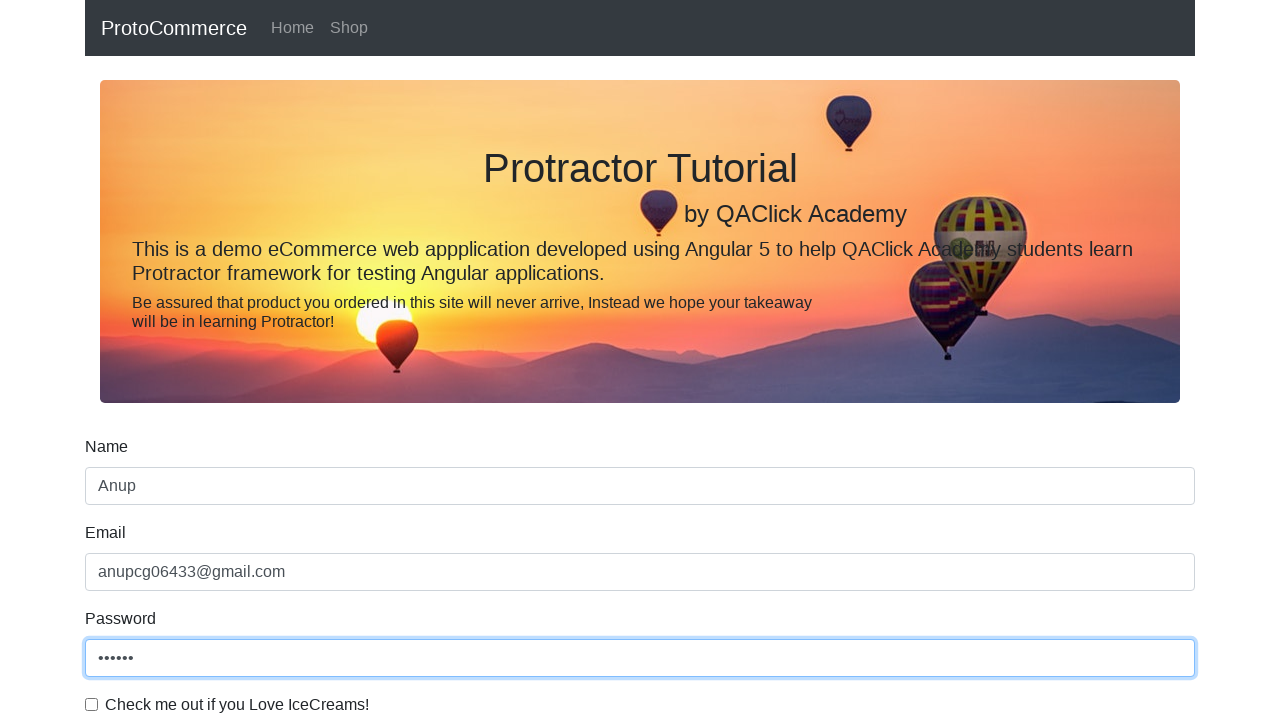